Tests dropdown list functionality by selecting different options and verifying they are displayed.

Starting URL: http://the-internet.herokuapp.com/dropdown

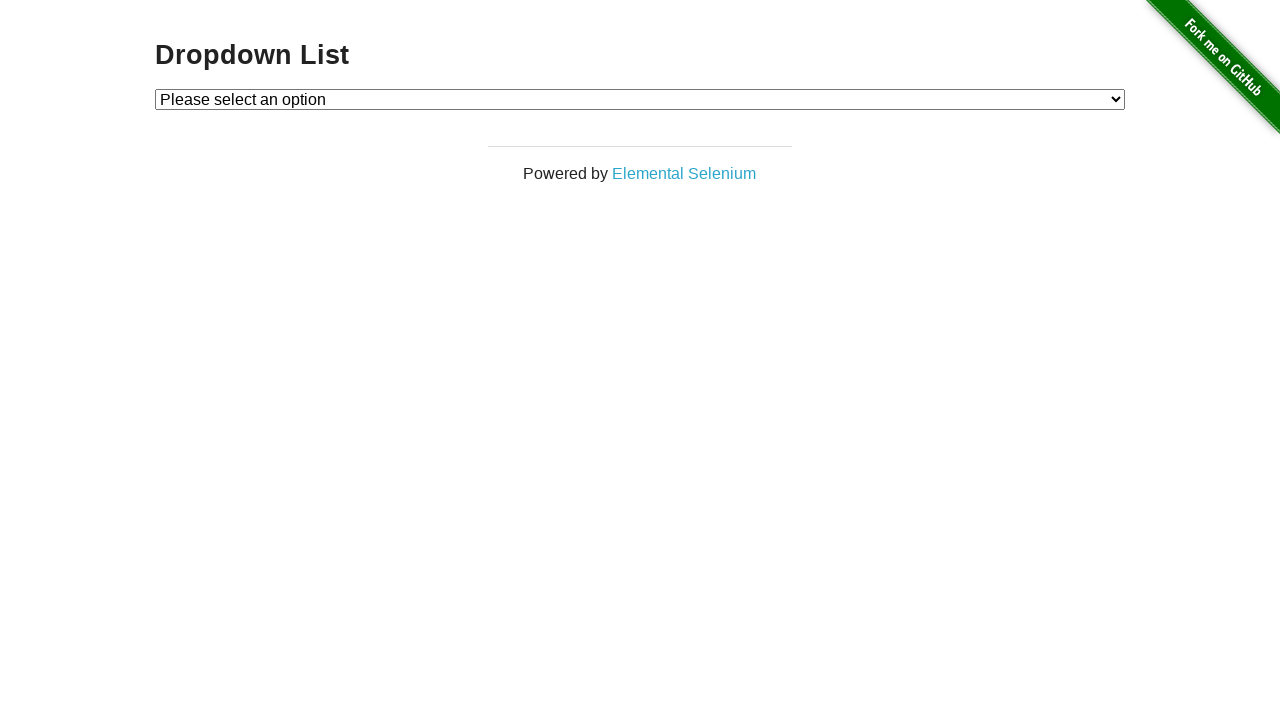

Dropdown element loaded
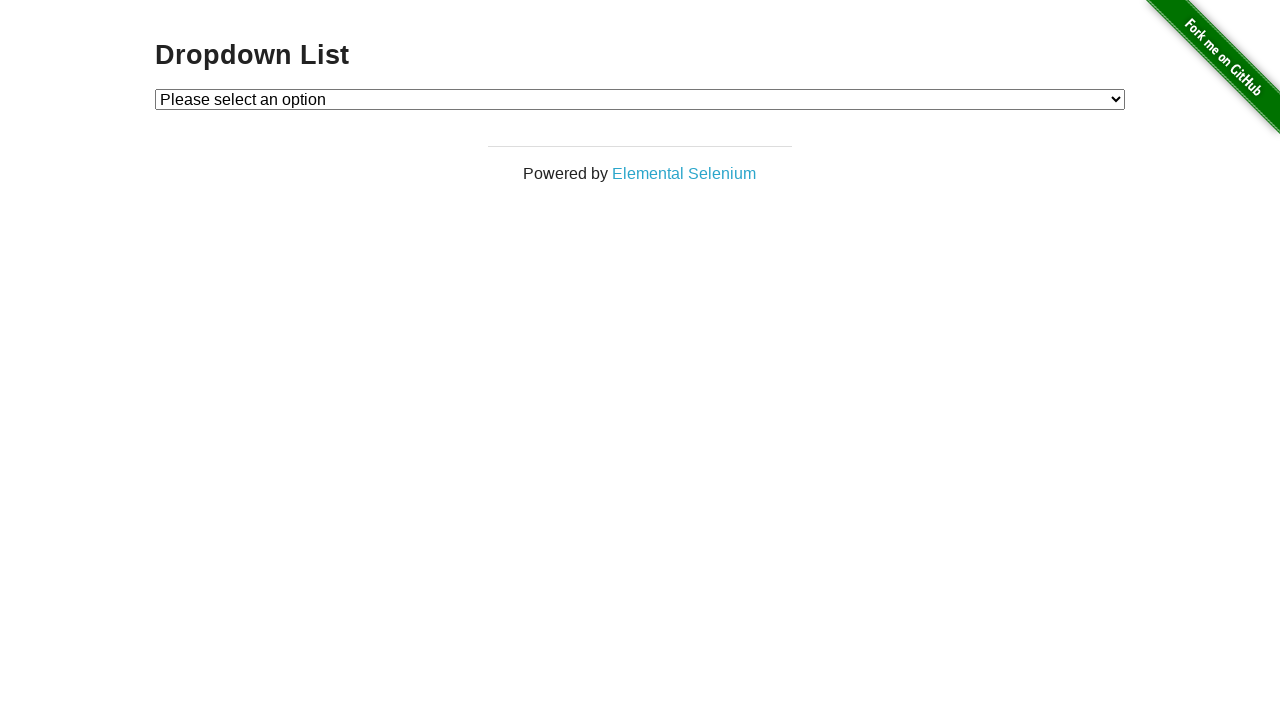

Selected Option 1 from dropdown on #dropdown
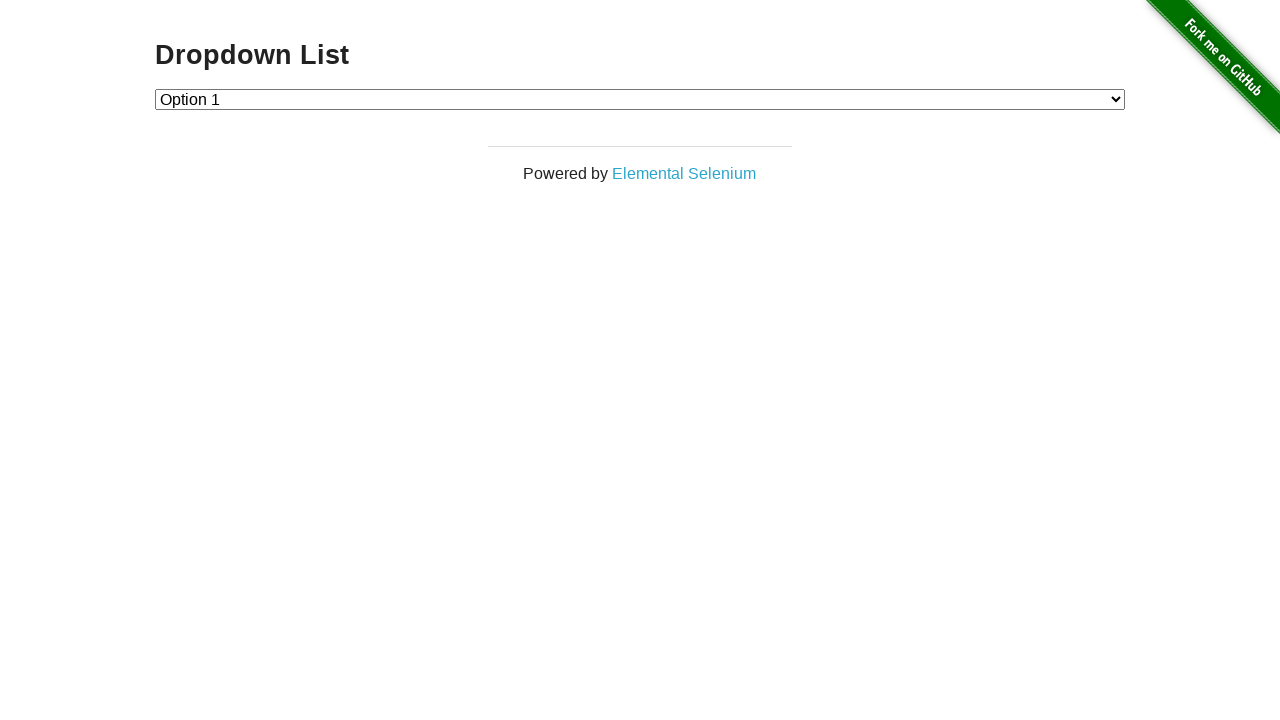

Selected Option 2 from dropdown on #dropdown
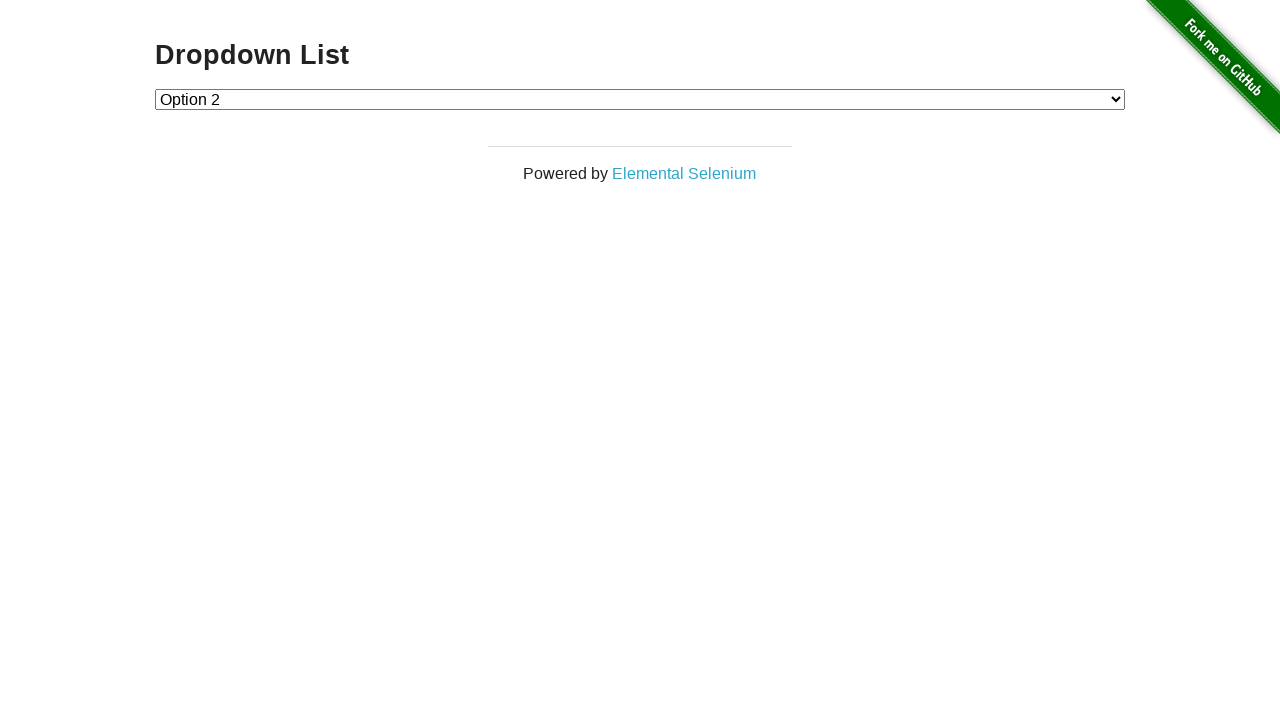

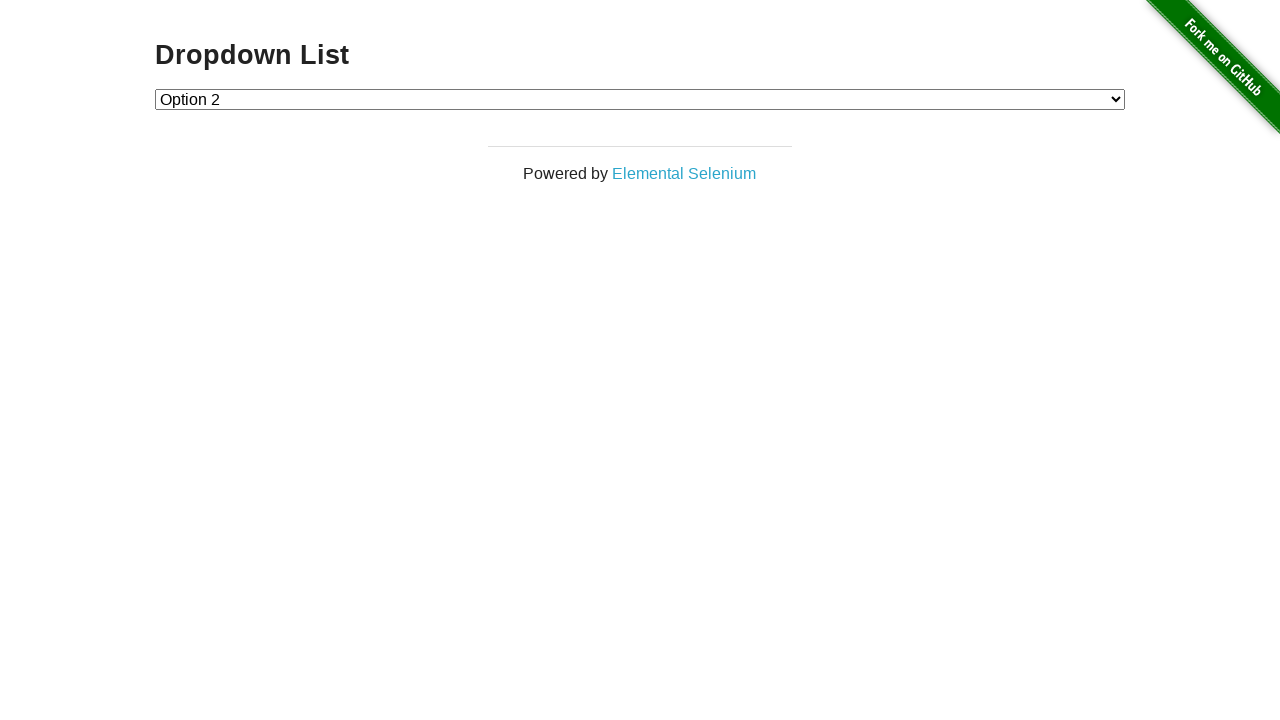